Tests client-side delay by clicking an AJAX button and waiting for a success element to appear

Starting URL: http://www.uitestingplayground.com/clientdelay

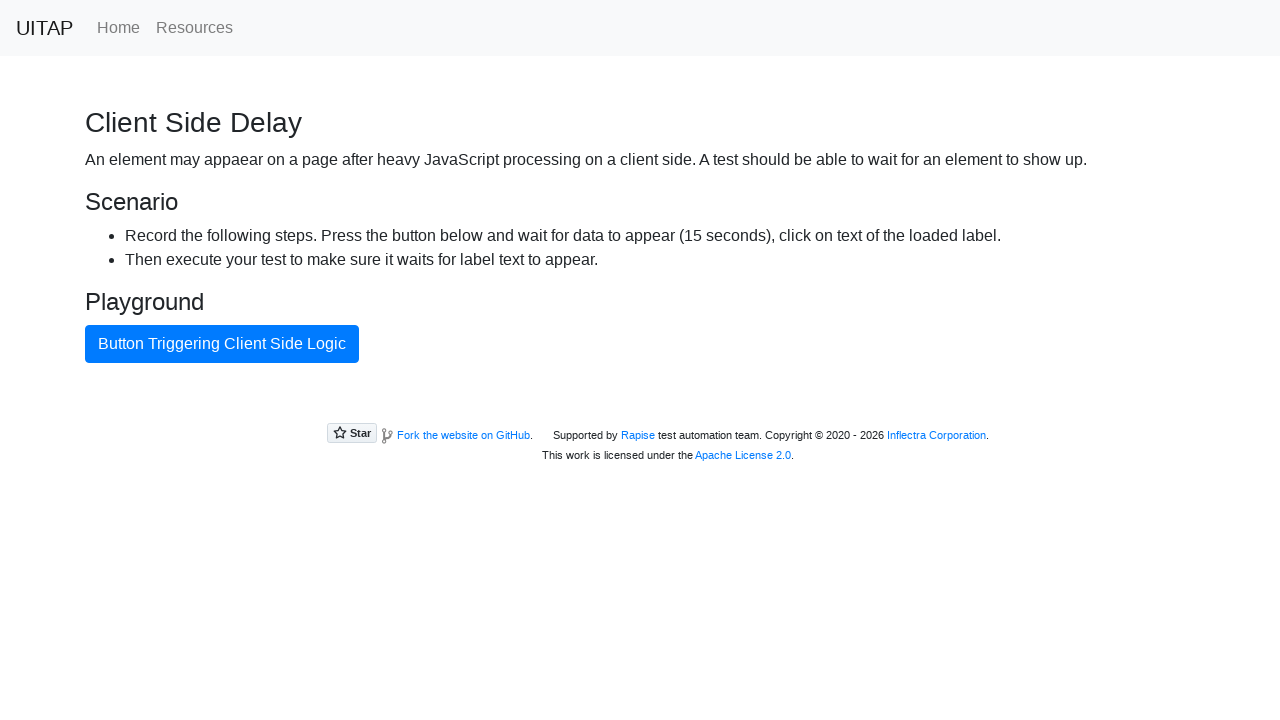

Navigated to client delay test page
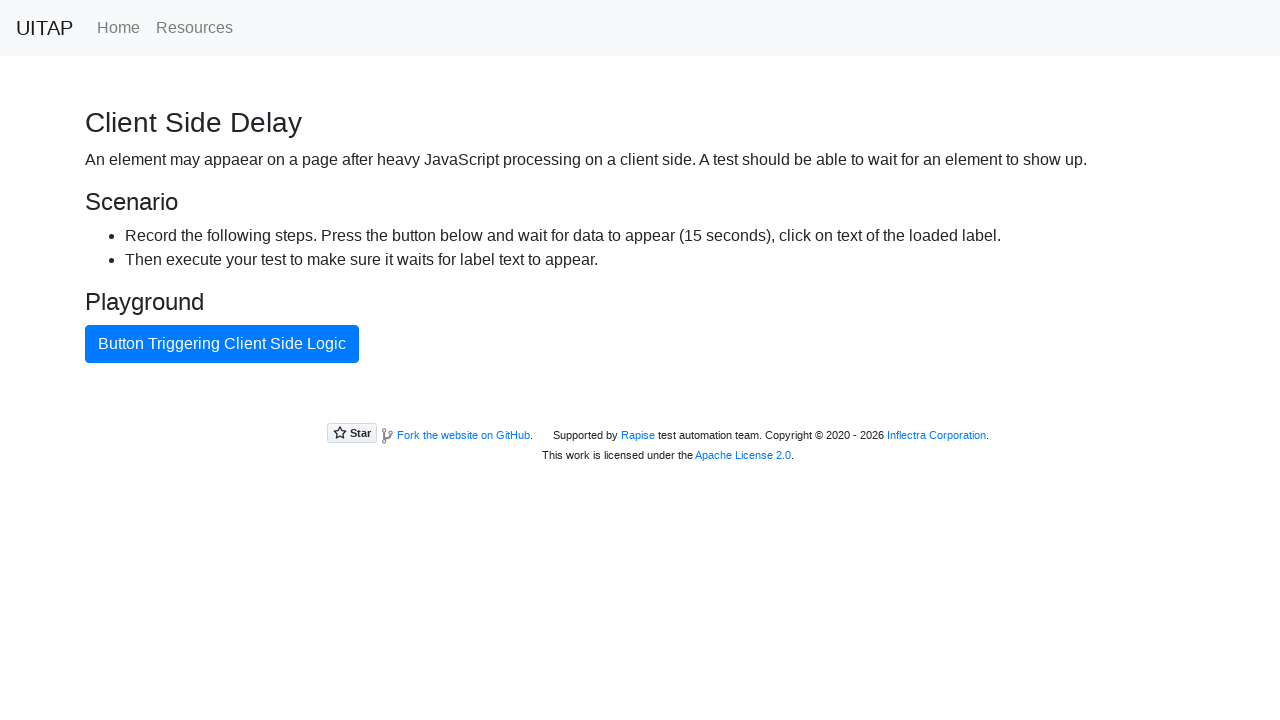

Clicked AJAX button to trigger client-side delay at (222, 344) on #ajaxButton
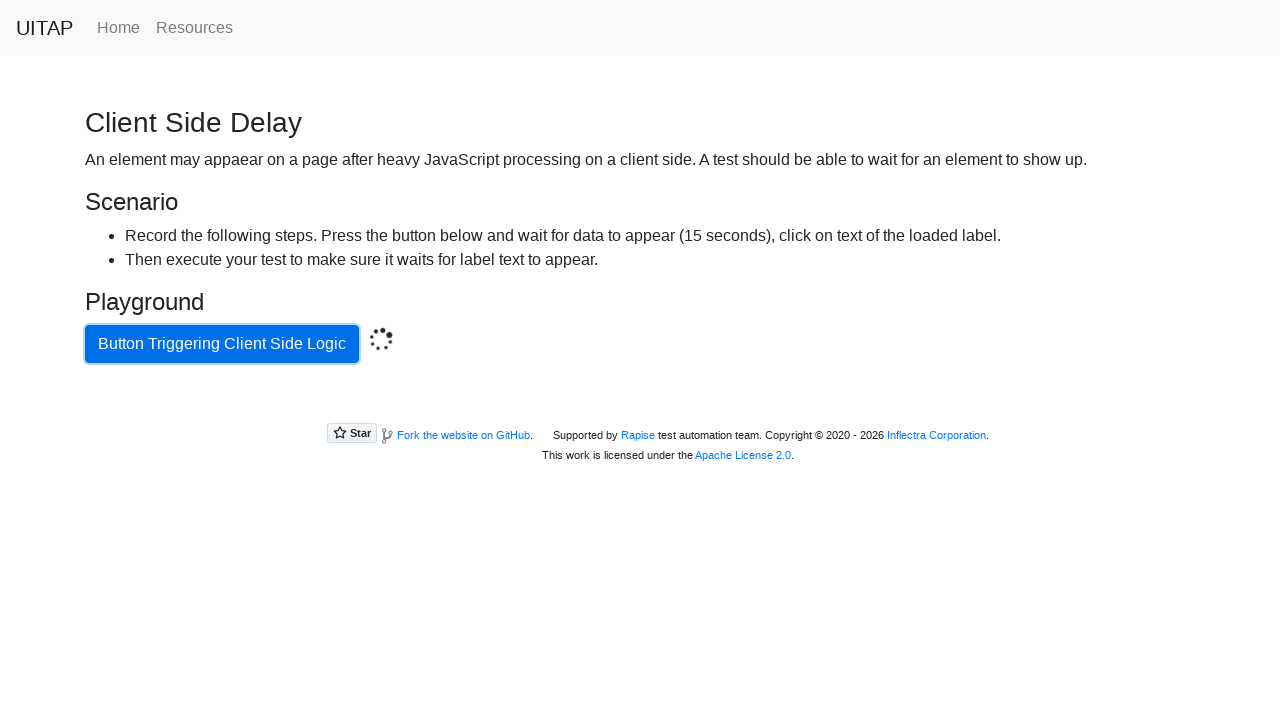

Success element appeared after AJAX delay
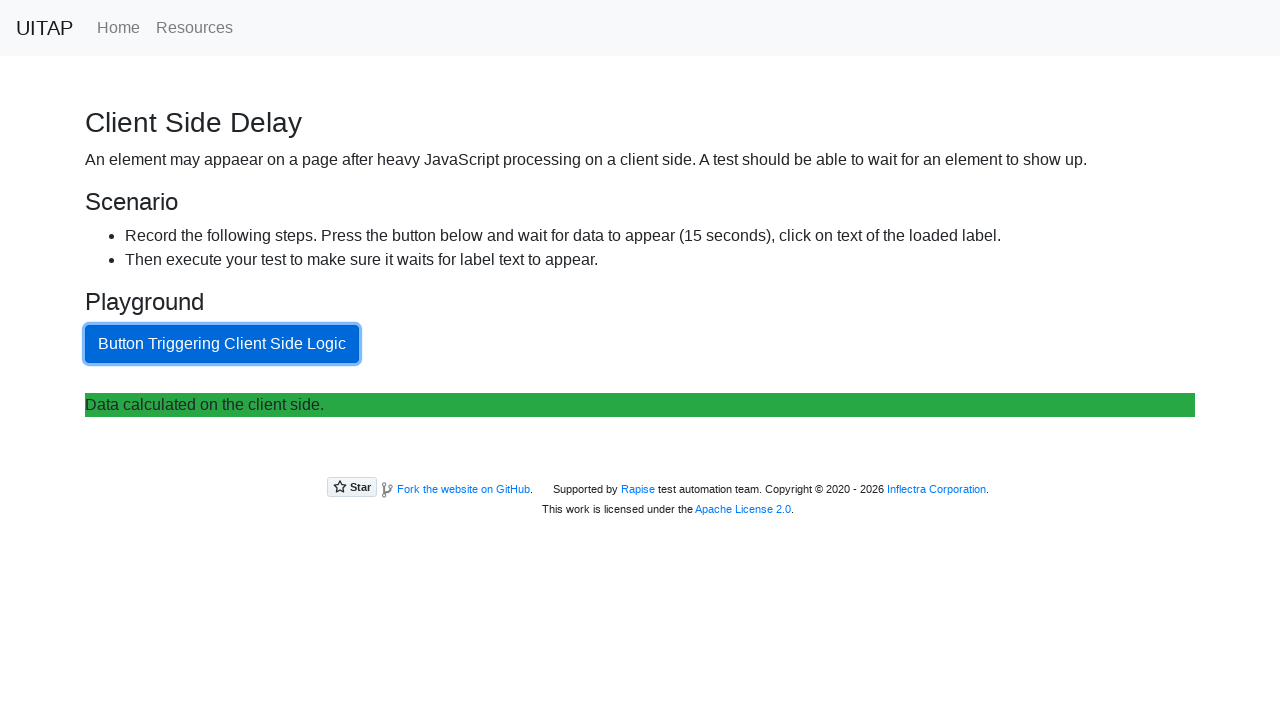

Clicked success element at (640, 405) on .bg-success
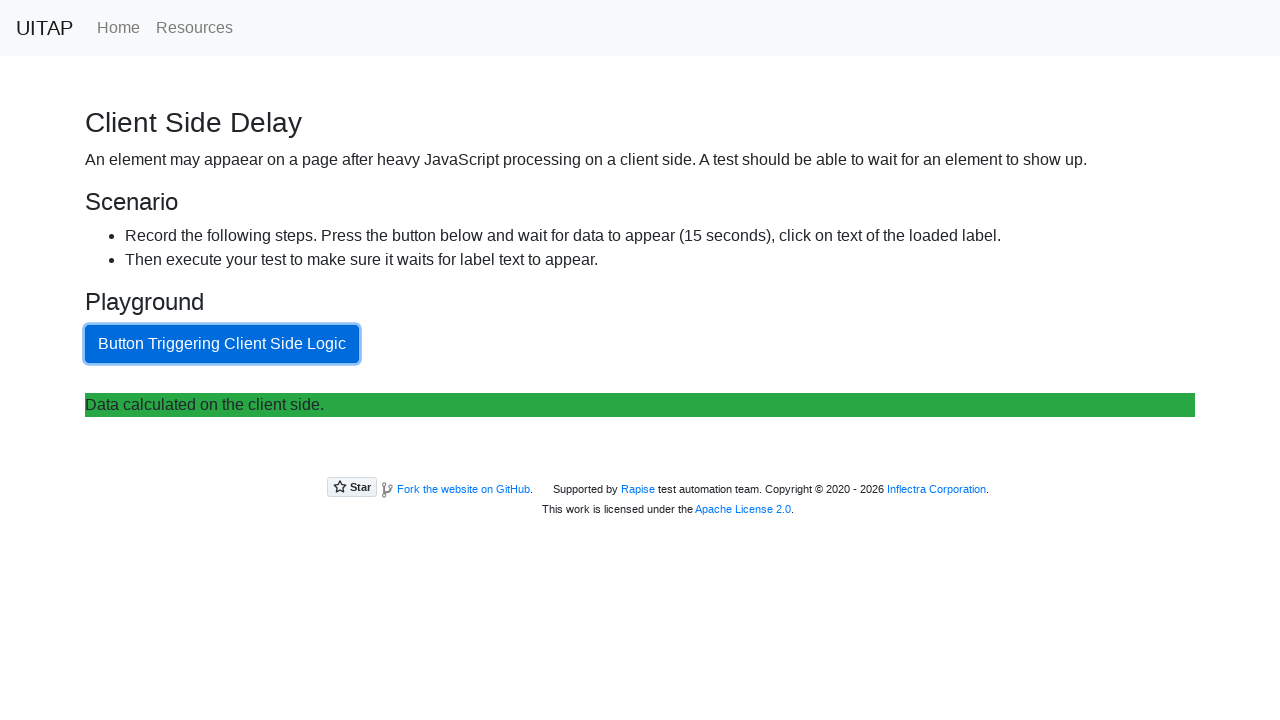

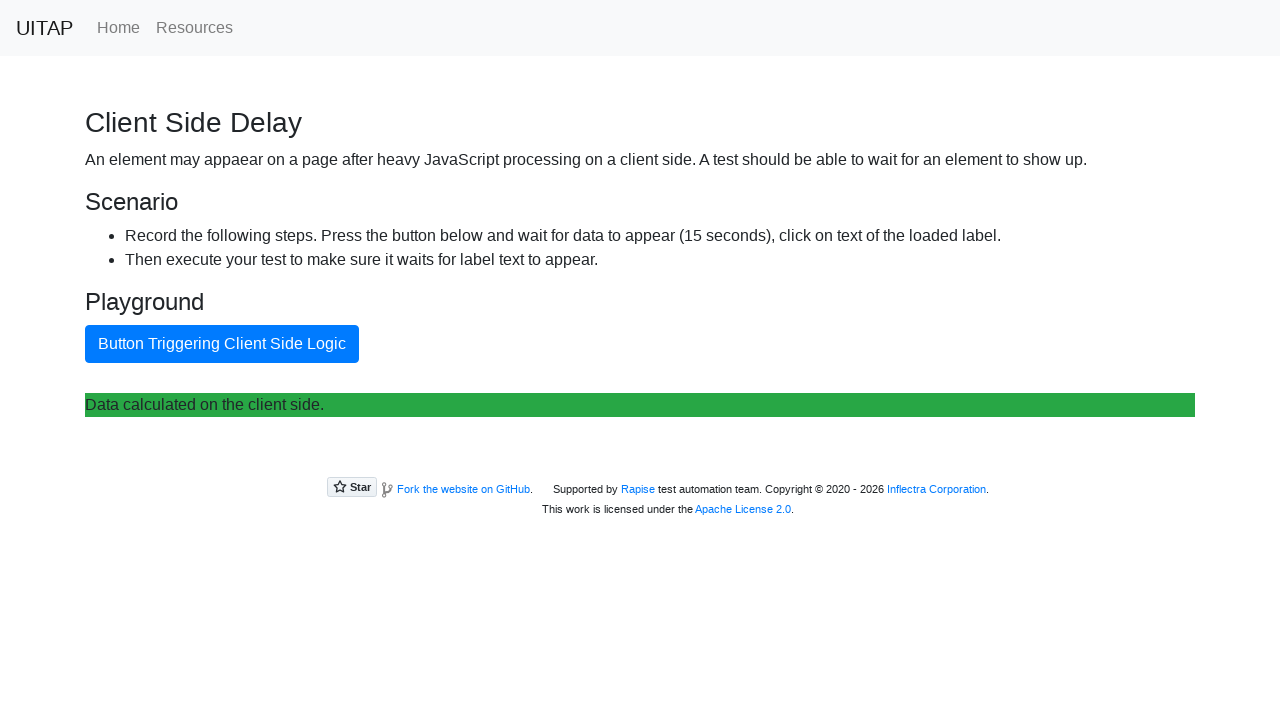